Tests form interaction by filling first name and last name fields, then clicking through male, female, and other radio button options while updating the last name field each time.

Starting URL: https://trytestingthis.netlify.app

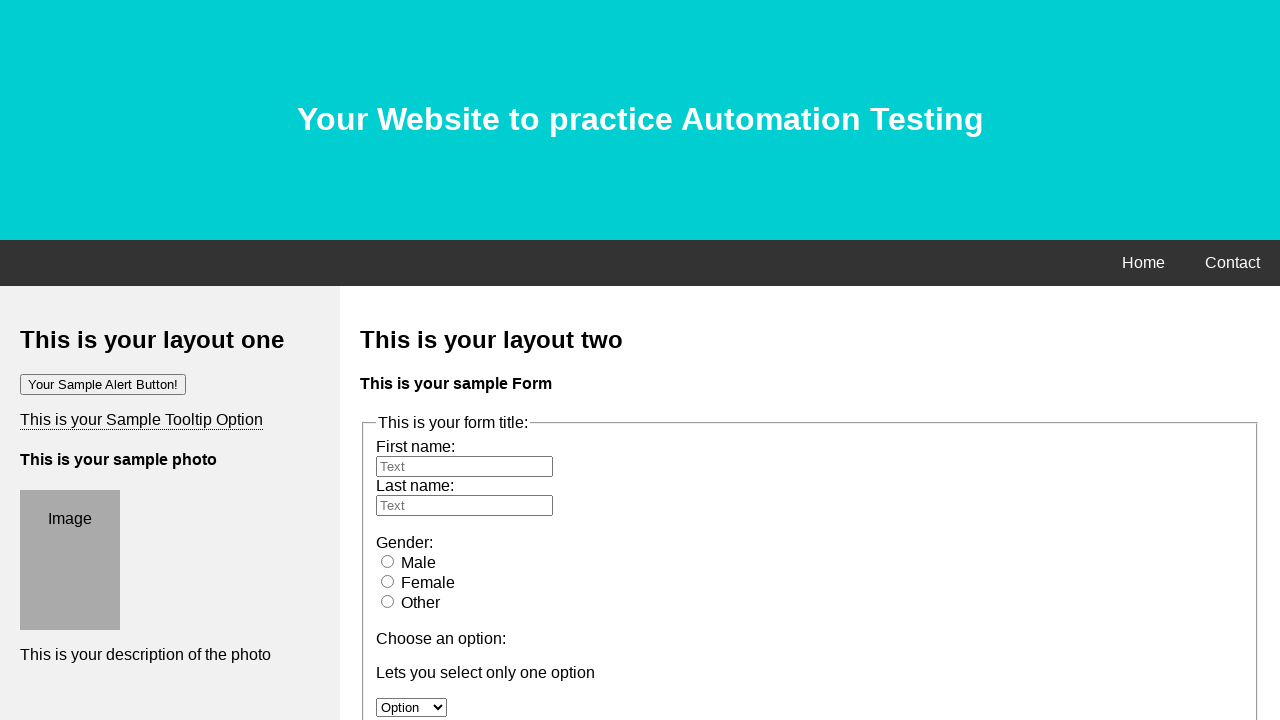

Filled first name field with 'Hello World' on input#fname
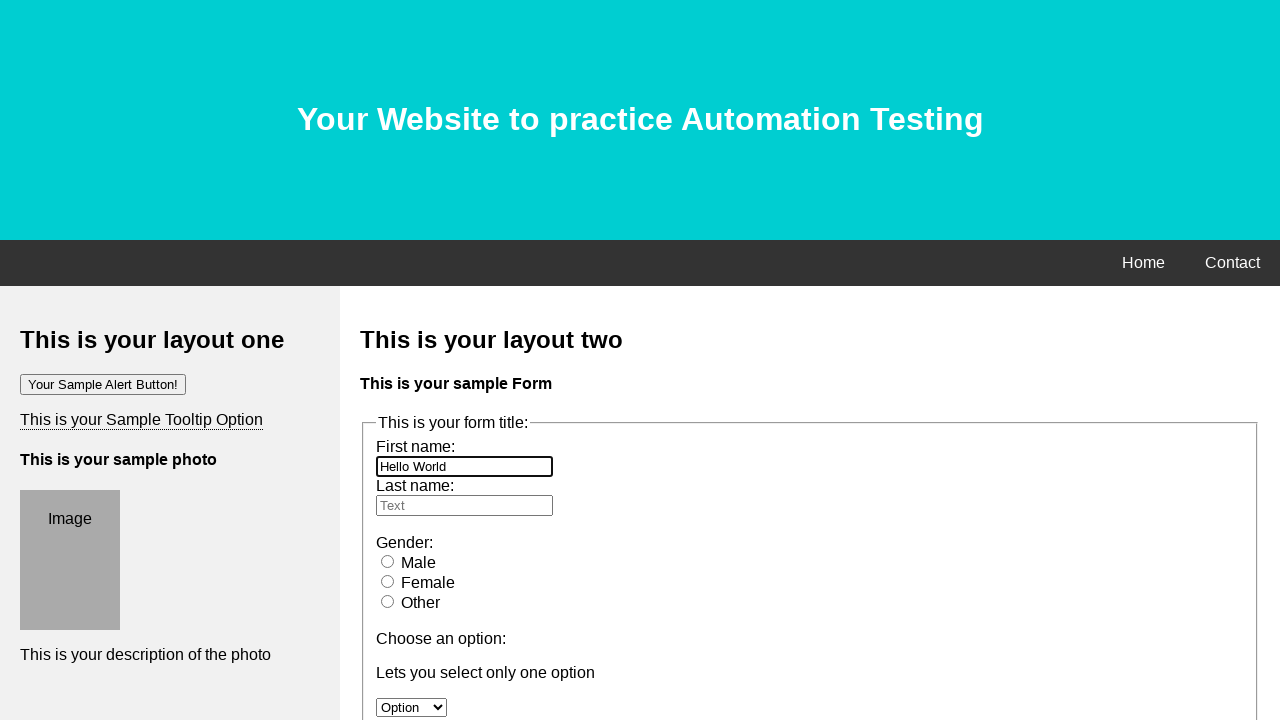

Filled last name field with 'Now going to click on male' on input#lname
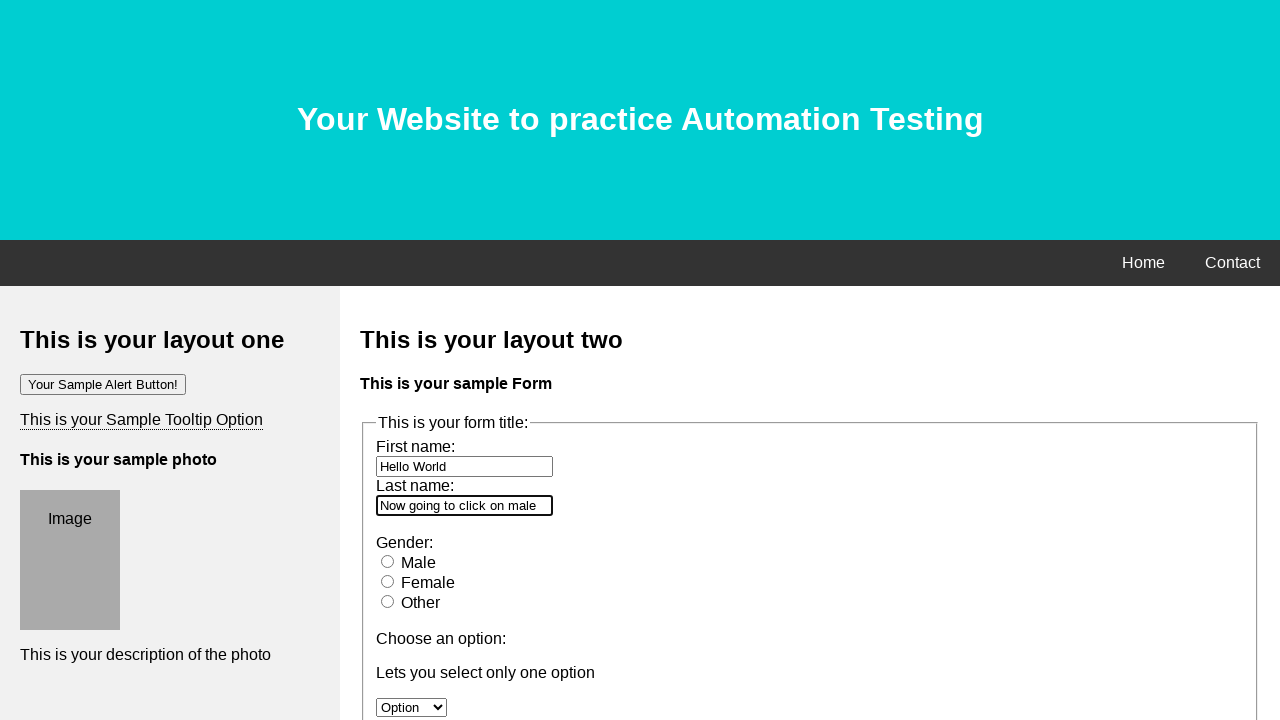

Clicked male radio button at (388, 561) on input#male
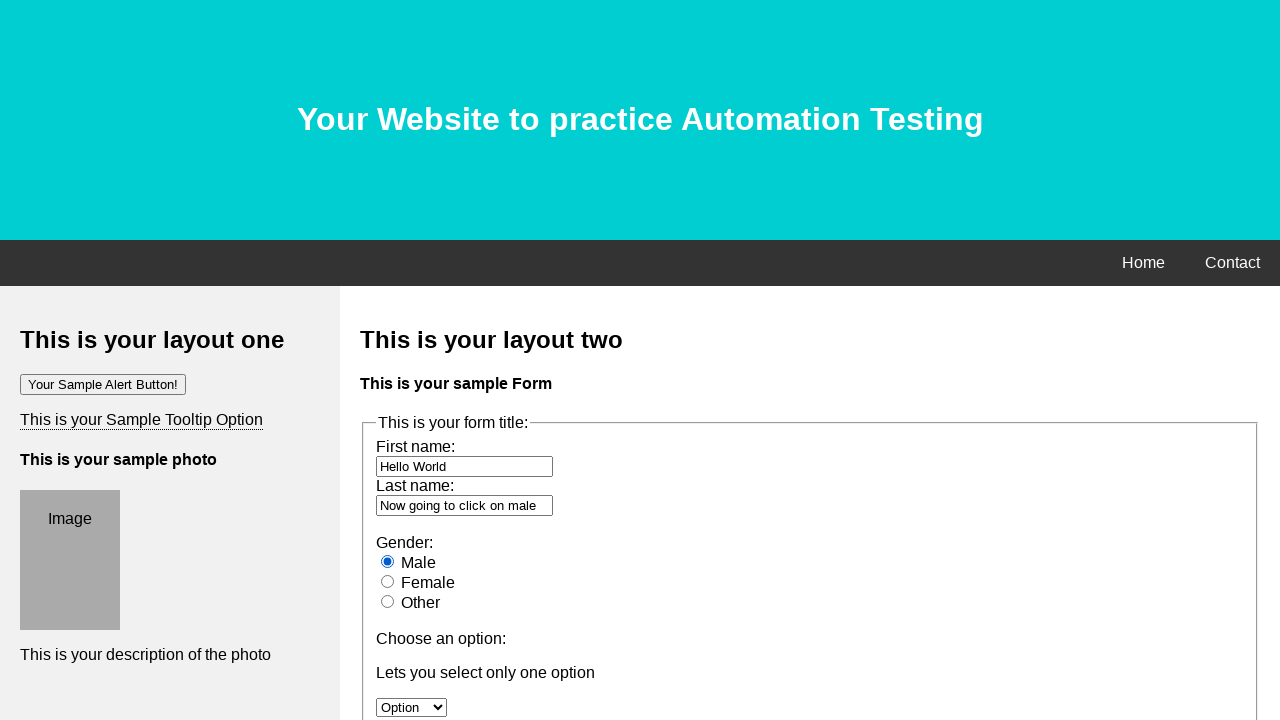

Cleared last name field on input#lname
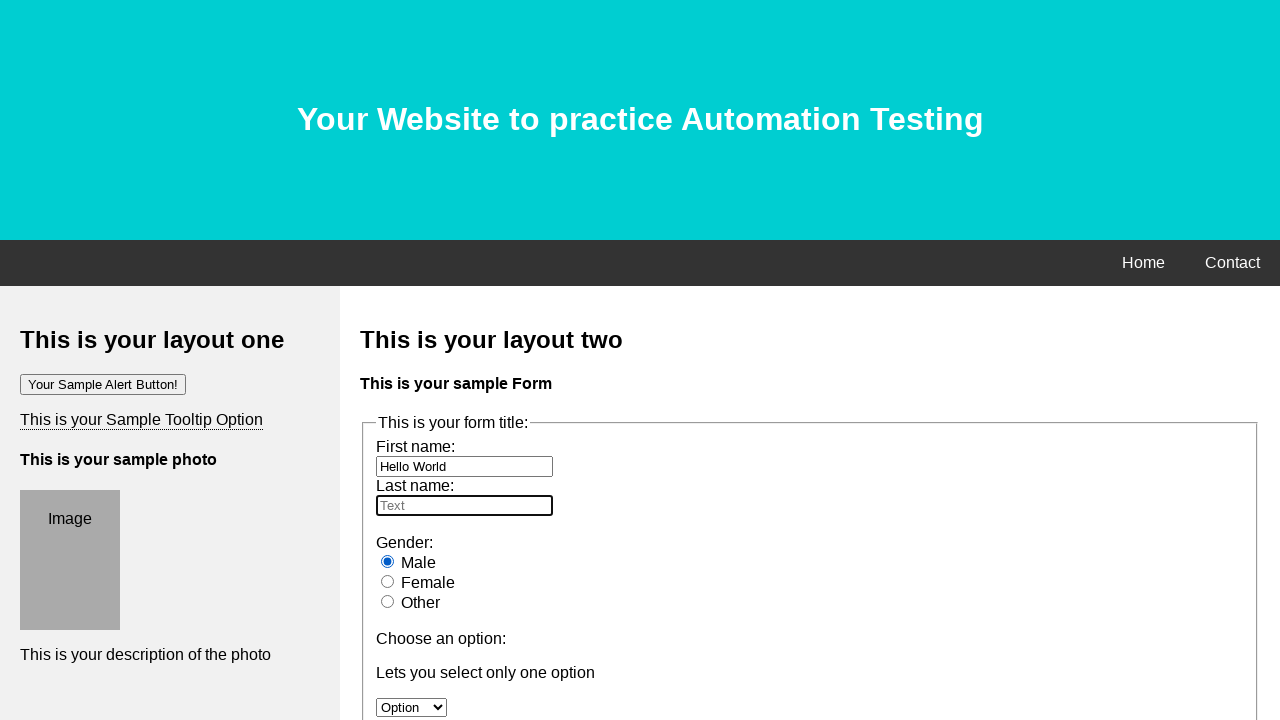

Updated last name field with 'Now Female' on input#lname
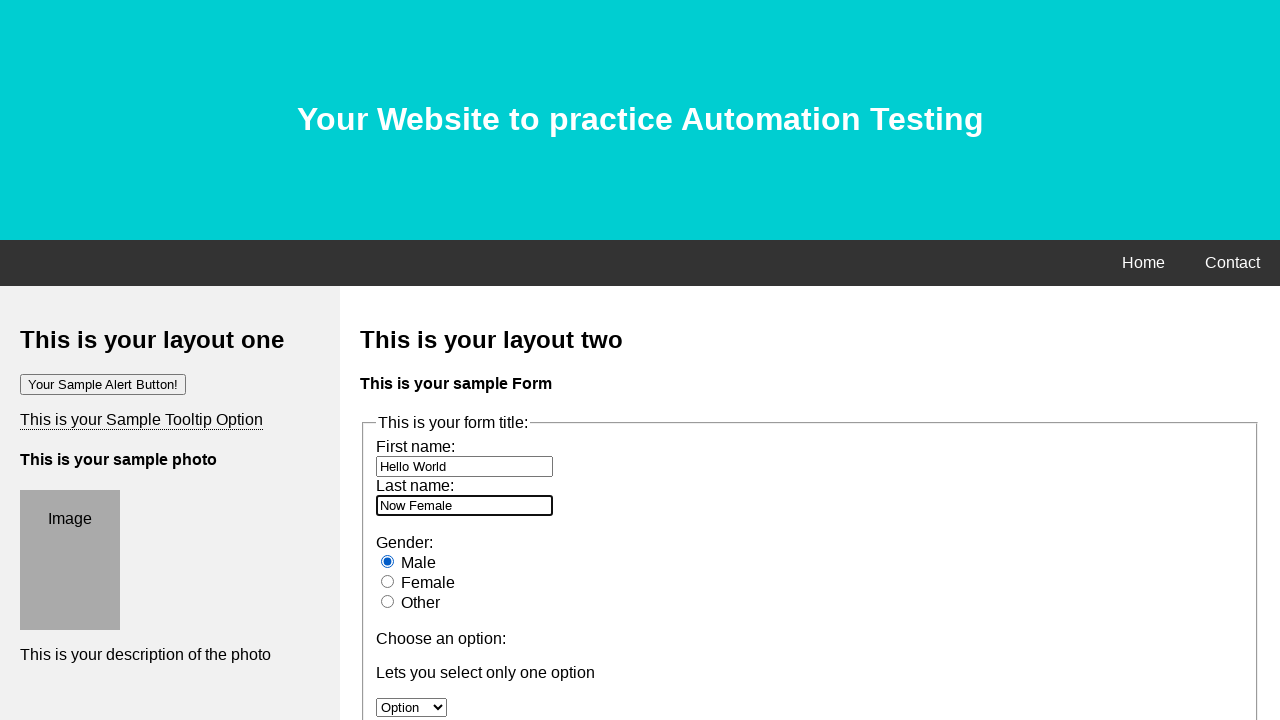

Clicked female radio button at (428, 582) on label:text('Female')
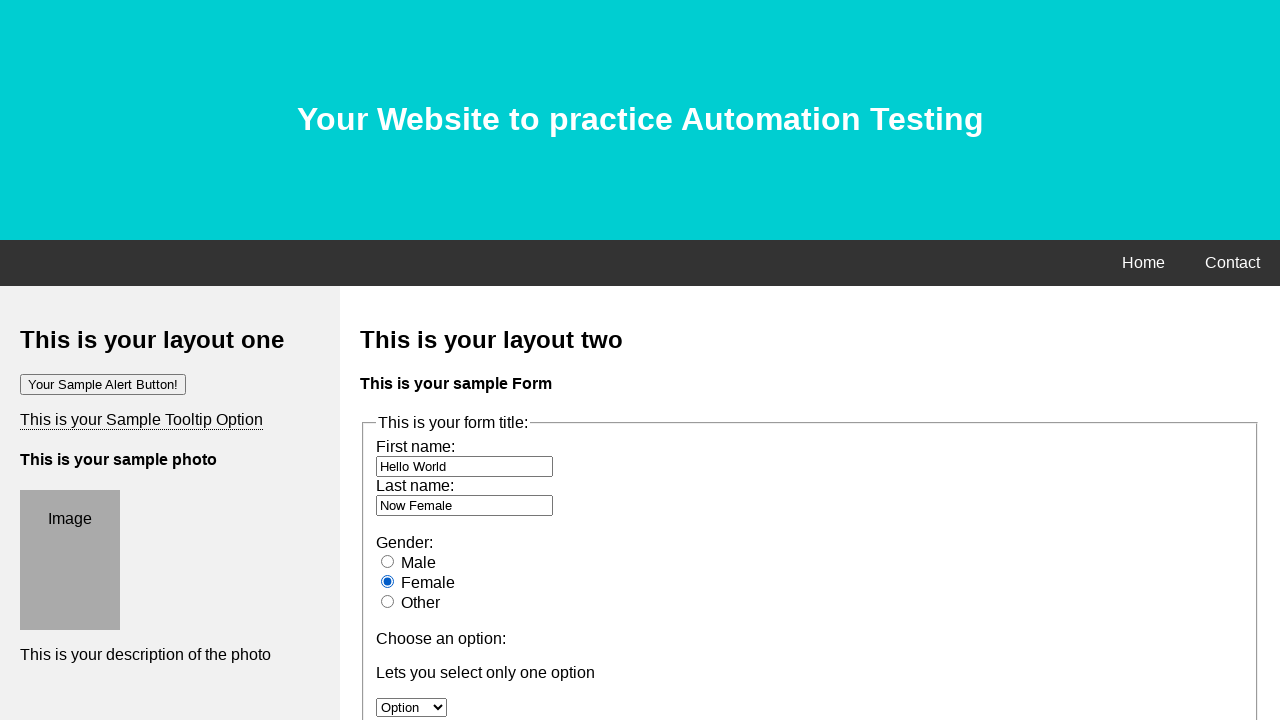

Cleared last name field on input#lname
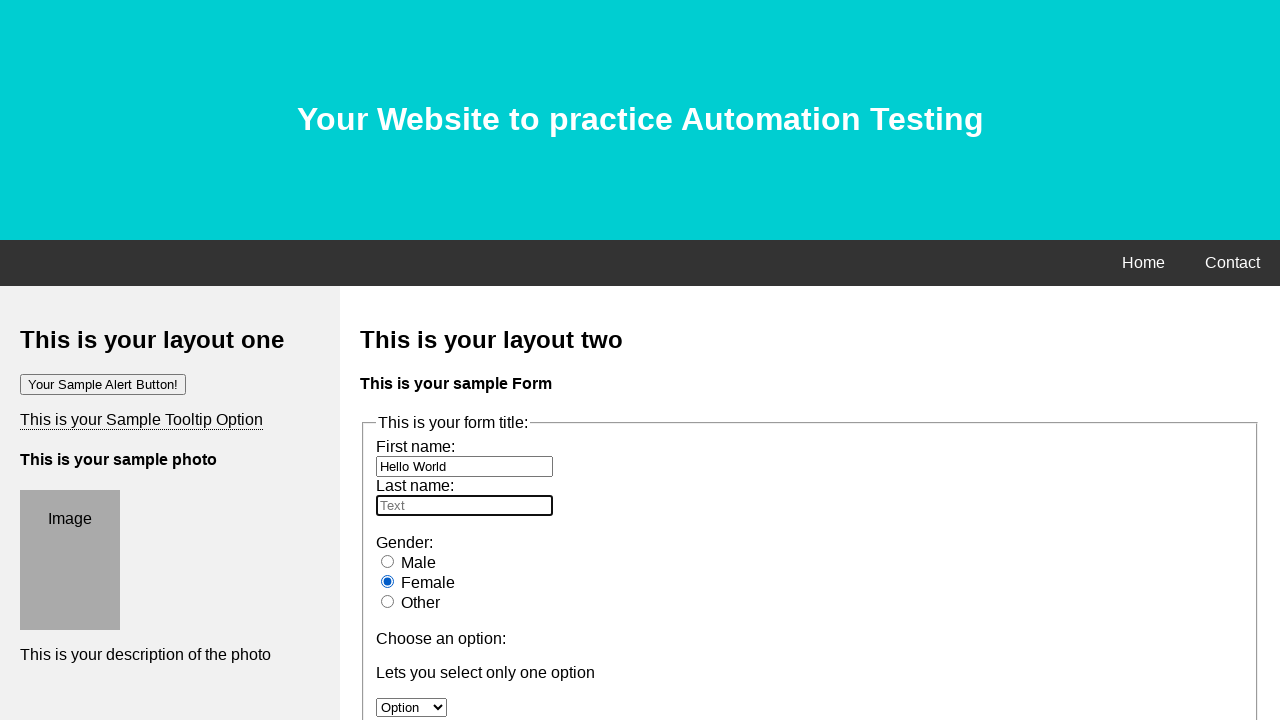

Updated last name field with 'Now Other' on input#lname
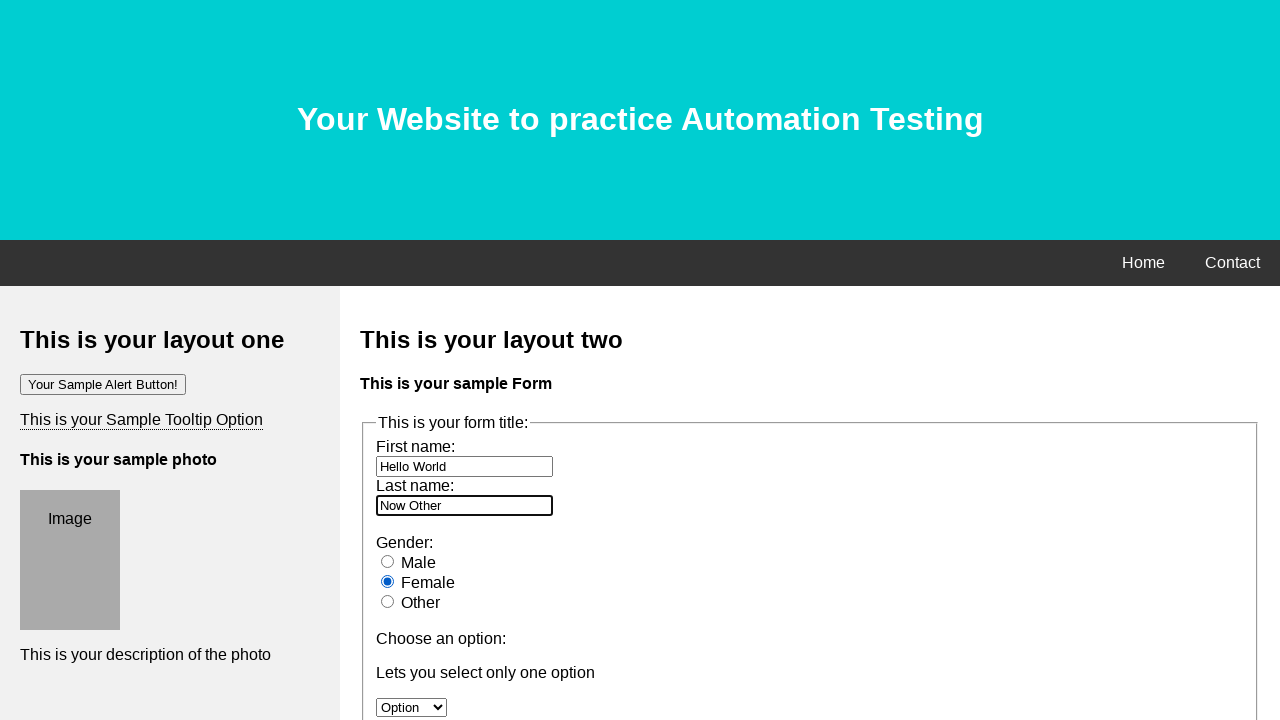

Clicked other radio button at (420, 602) on label:text('Other')
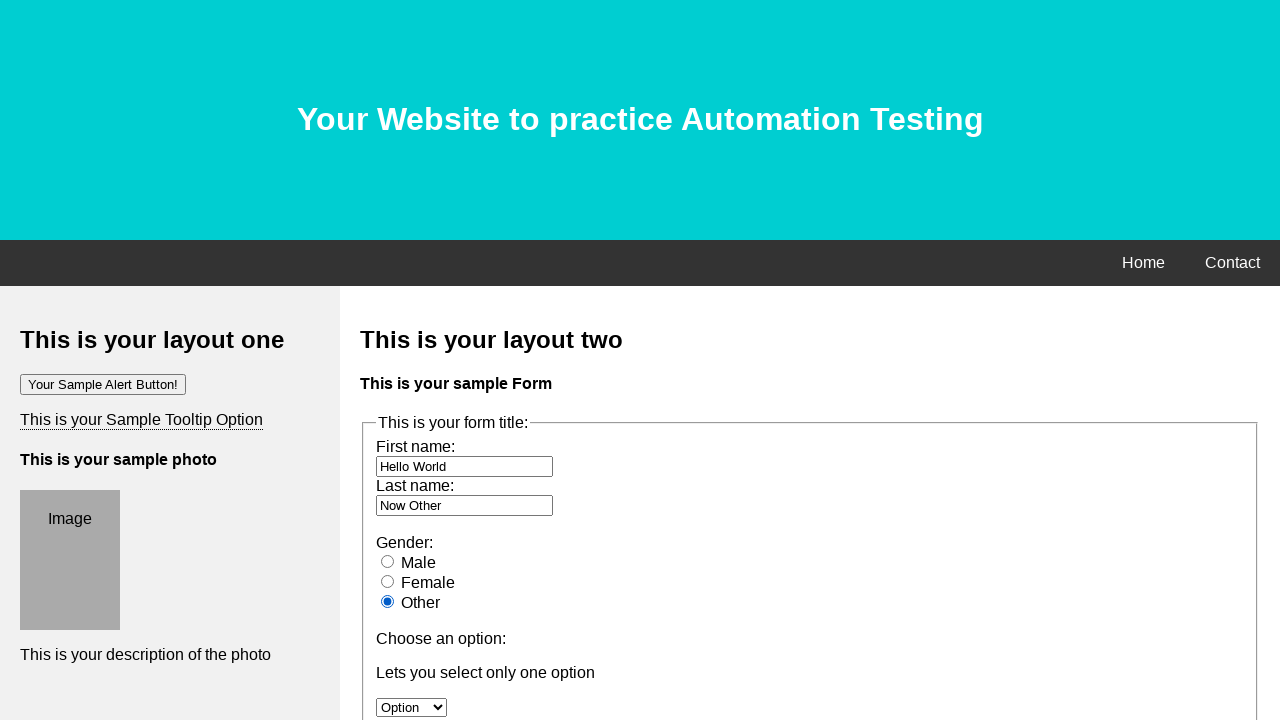

Verified male radio button is visible
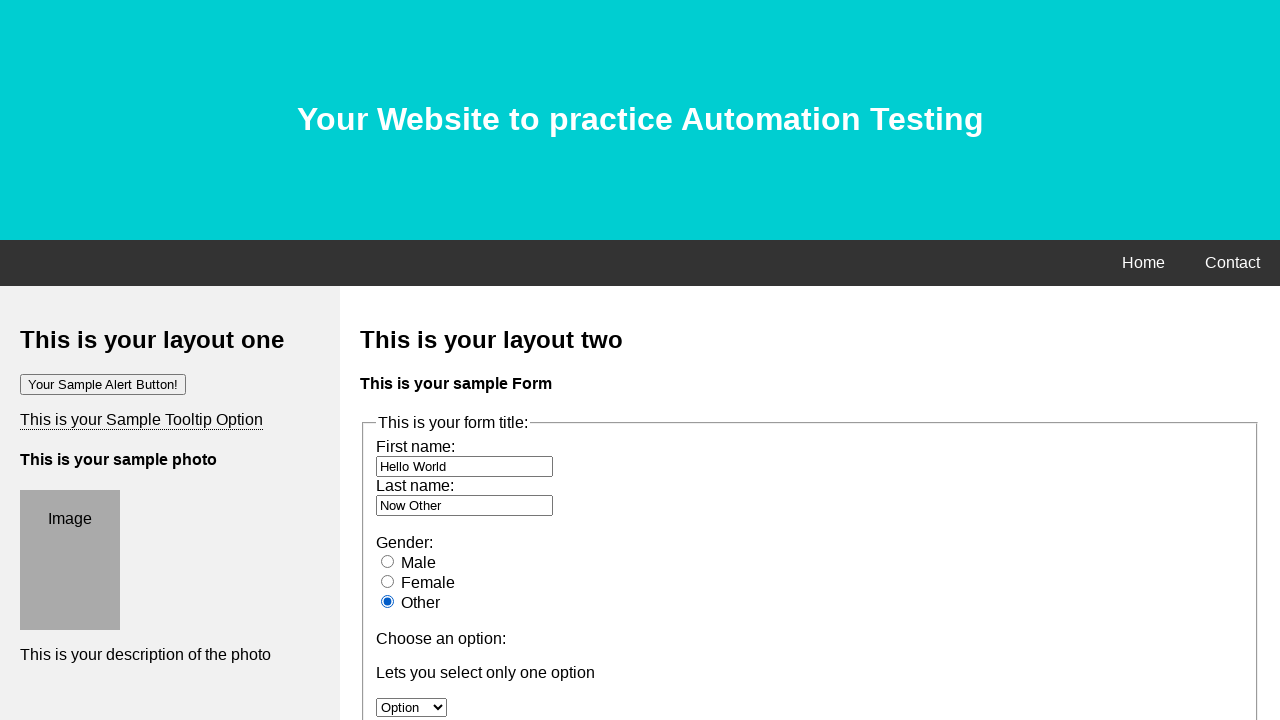

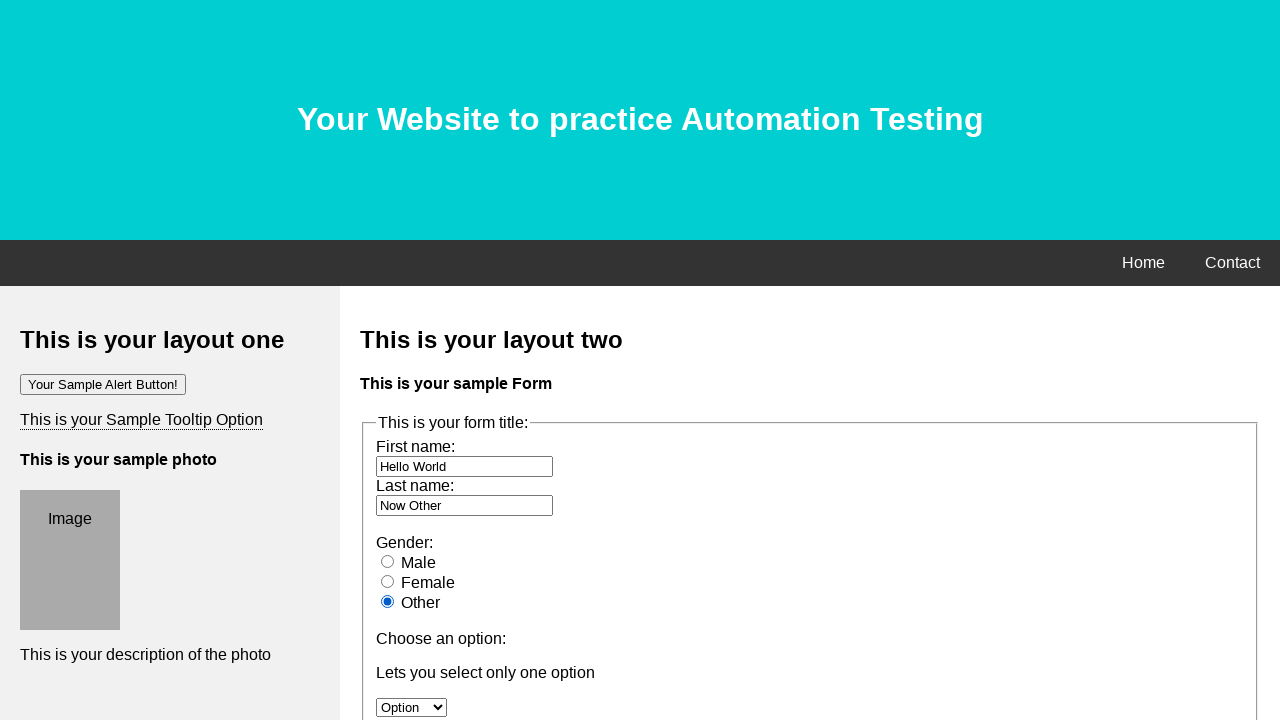